Navigates to Quikr classifieds website

Starting URL: http://quikr.com

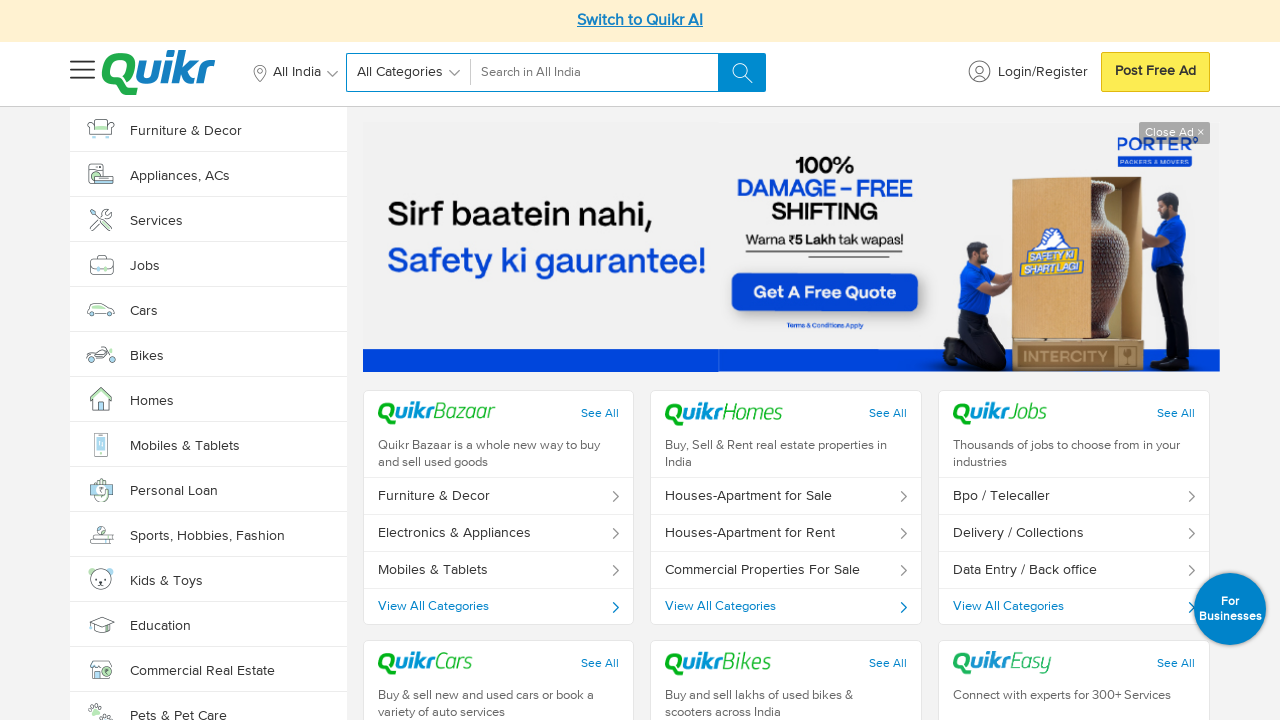

Navigated to Quikr classifieds website
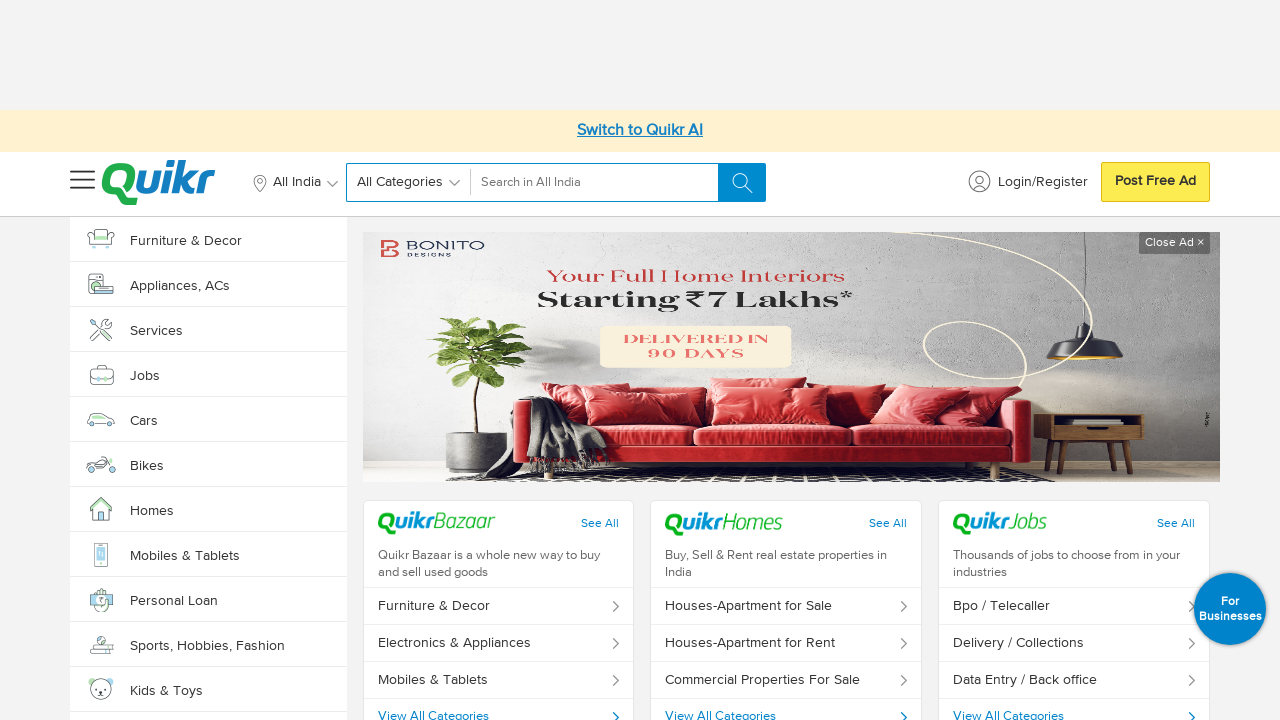

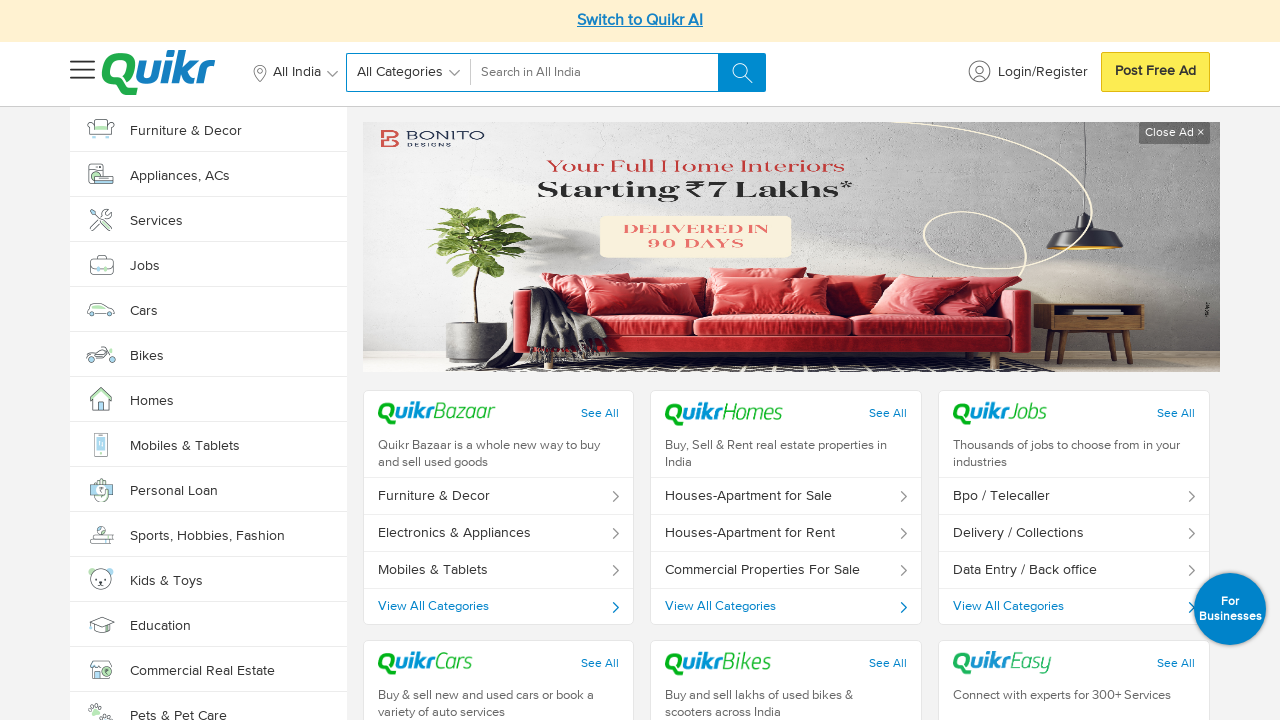